Tests the bank manager's ability to add a new customer by filling in customer details (first name, last name, and postal code)

Starting URL: https://www.globalsqa.com/angularJs-protractor/BankingProject/#/login

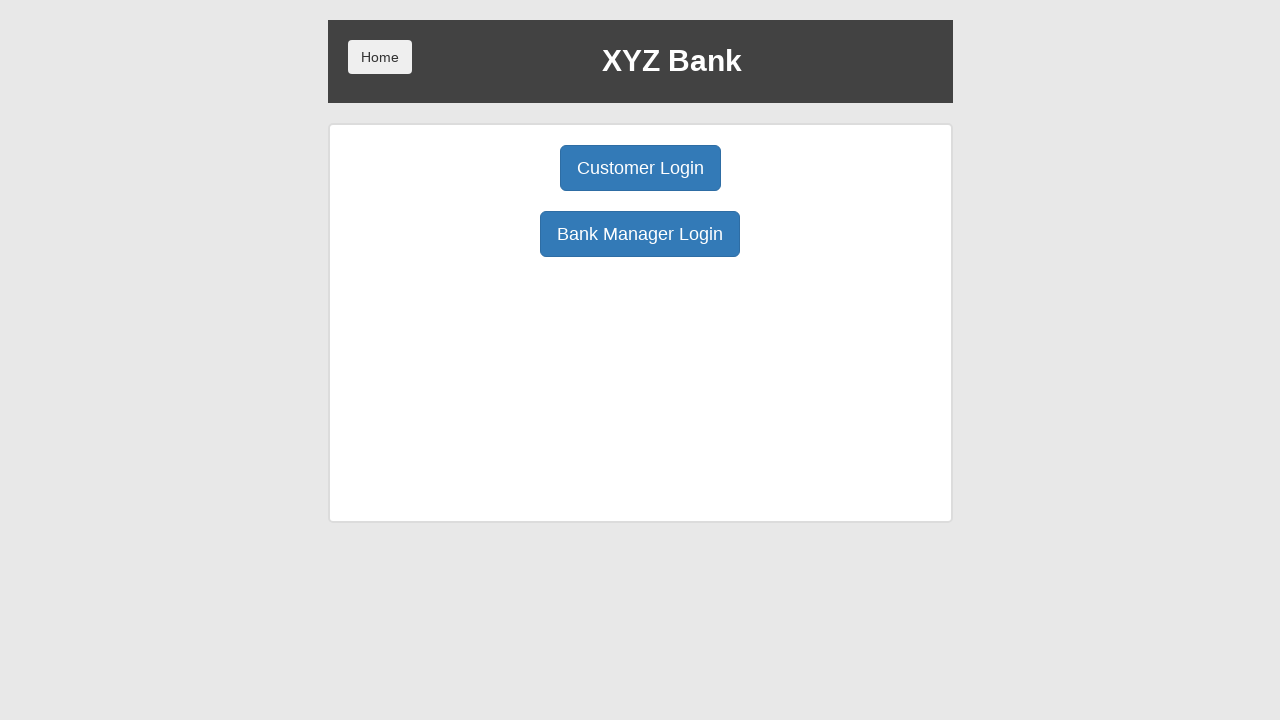

Navigated to Banking Project login page
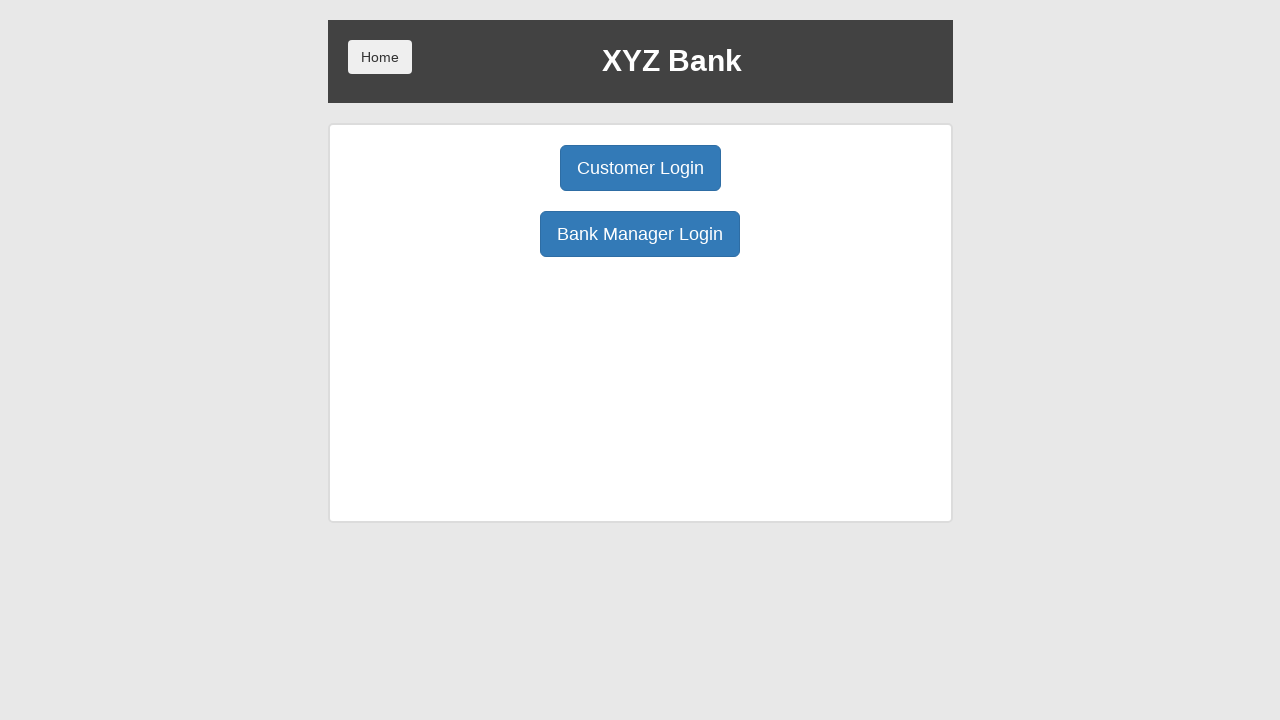

Clicked Bank Manager Login button at (640, 234) on button:has-text('Bank Manager Login')
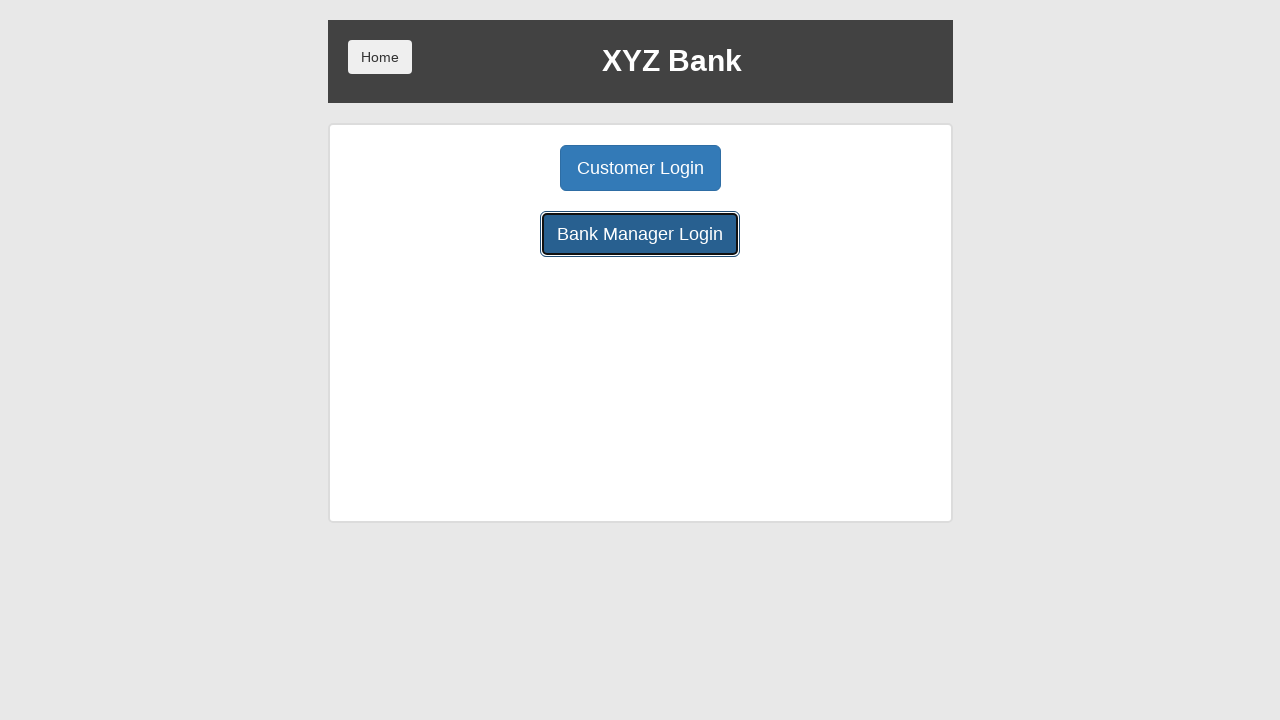

Clicked Add Customer tab at (502, 168) on button[ng-class='btnClass1']
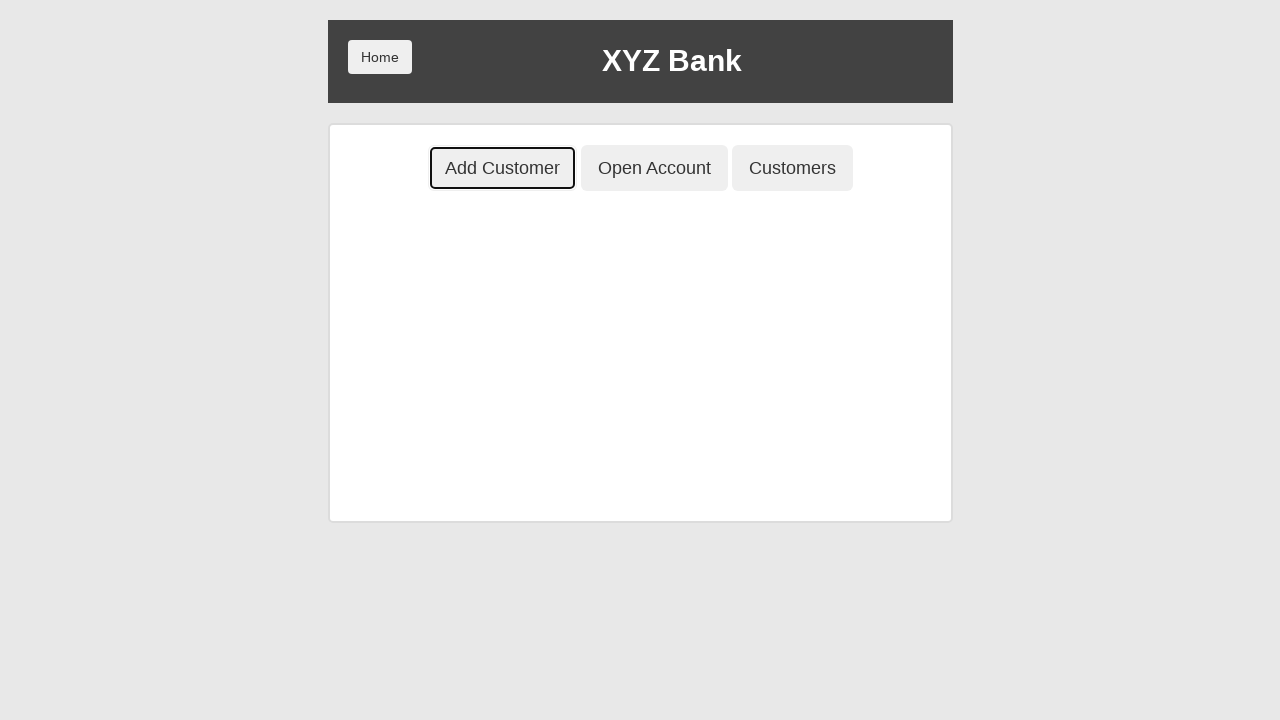

Filled in first name: John on input[placeholder='First Name']
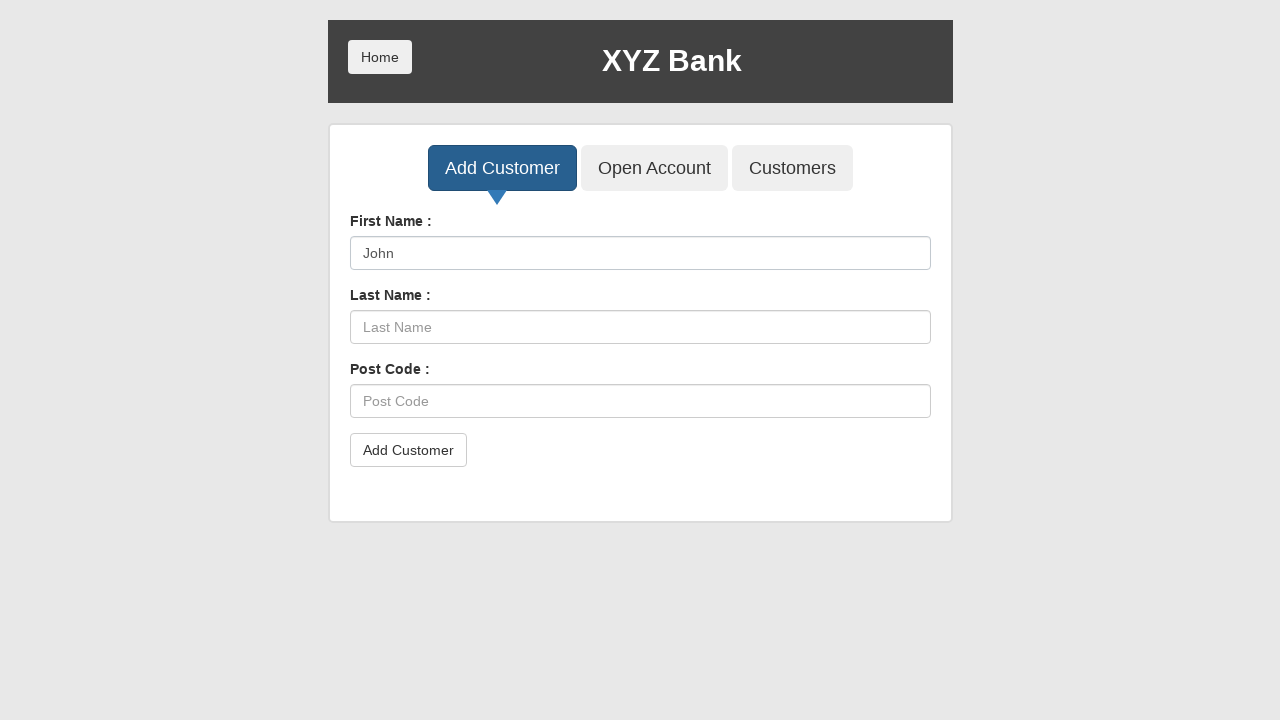

Filled in last name: Smith on input[placeholder='Last Name']
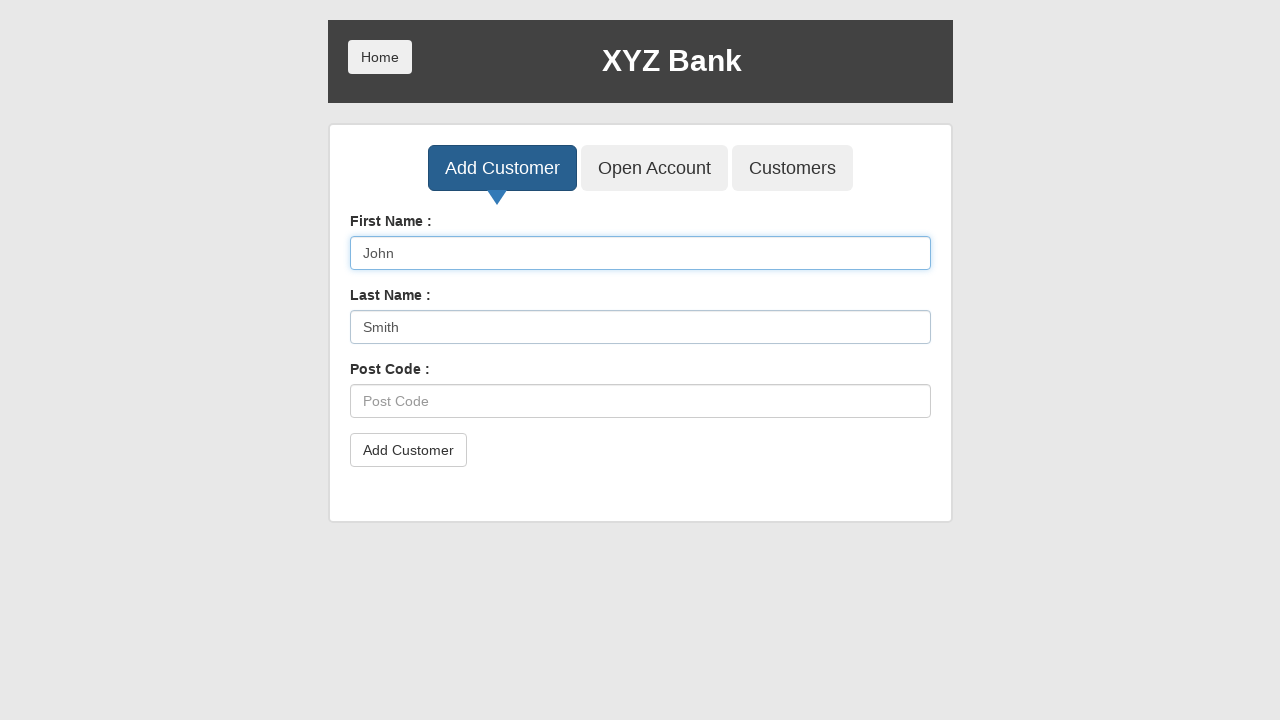

Filled in postal code: 12345 on input[placeholder='Post Code']
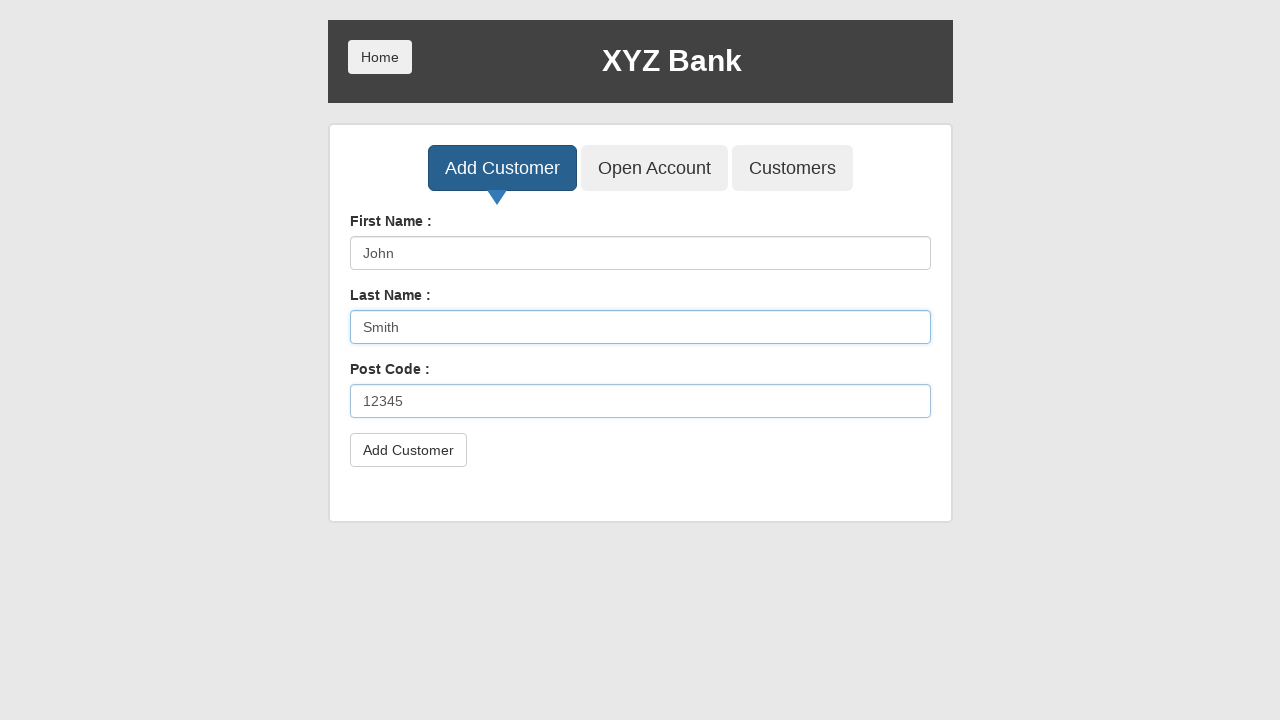

Clicked submit button to add customer at (408, 450) on button[type='submit']
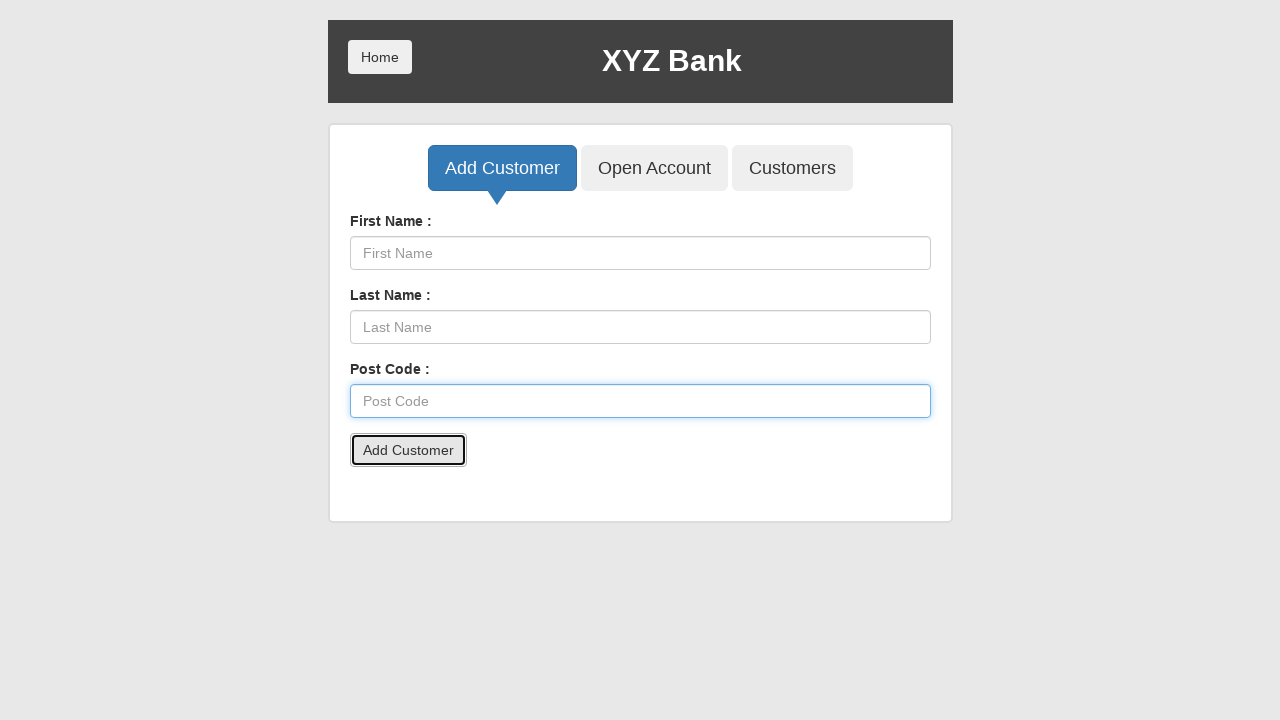

Accepted confirmation dialog
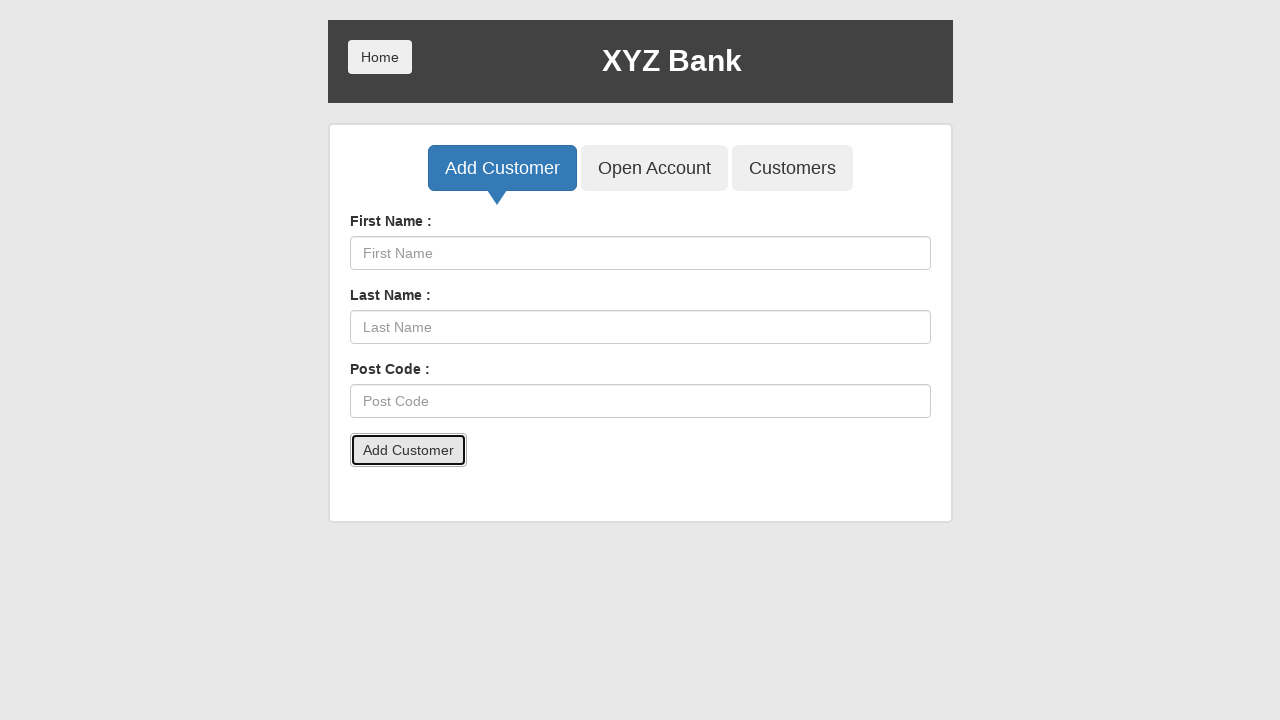

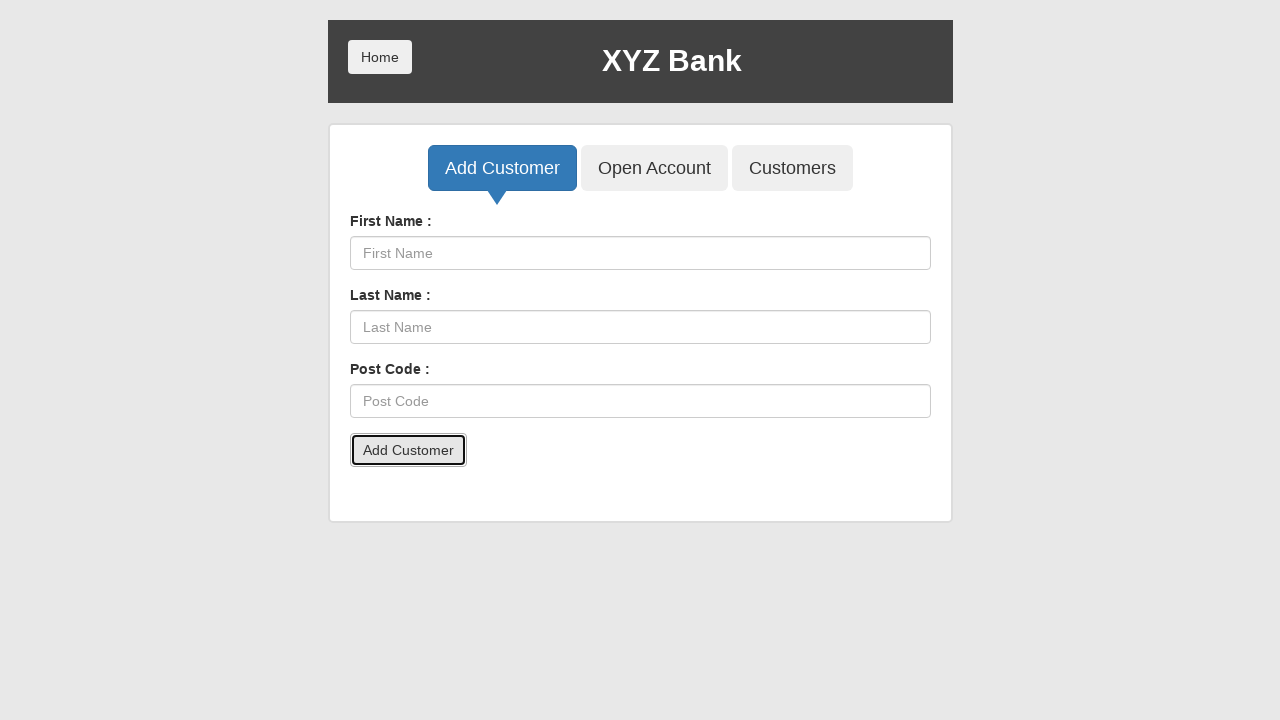